Tests synchronization by clicking a button that hides an element and verifying it becomes hidden

Starting URL: https://atidcollege.co.il/Xamples/ex_synchronization.html

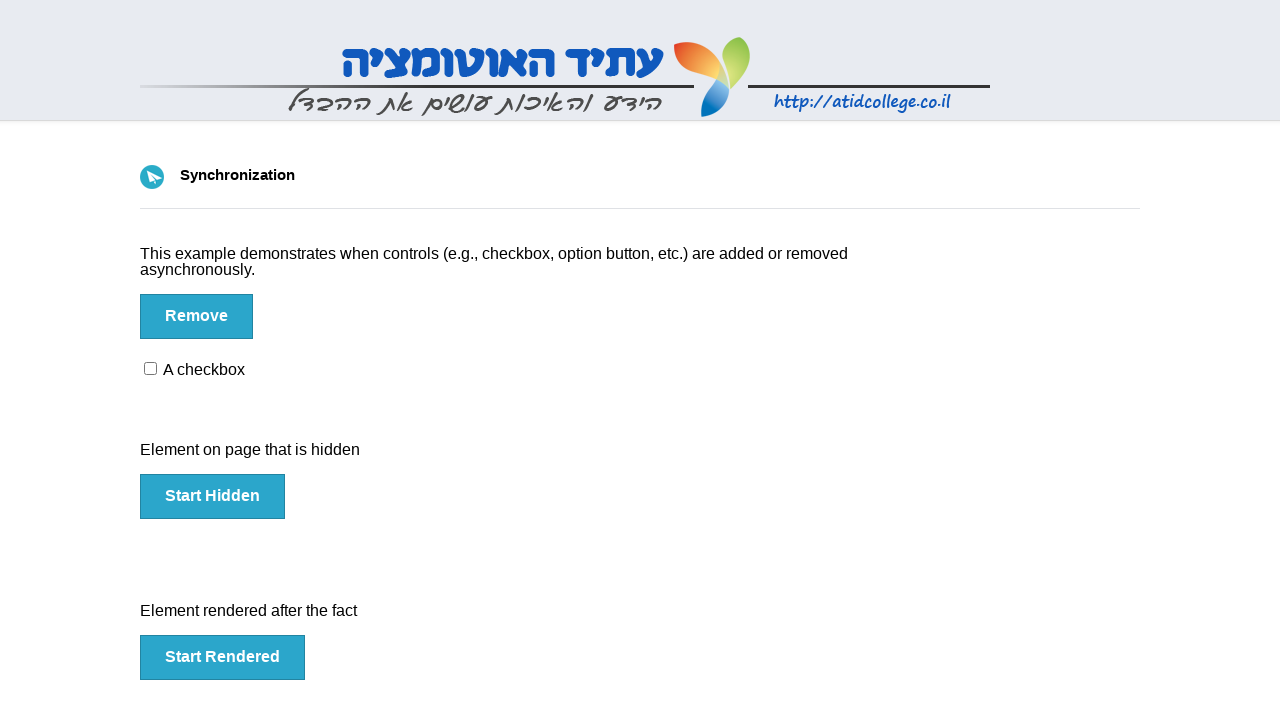

Clicked the hidden button at (212, 496) on #hidden
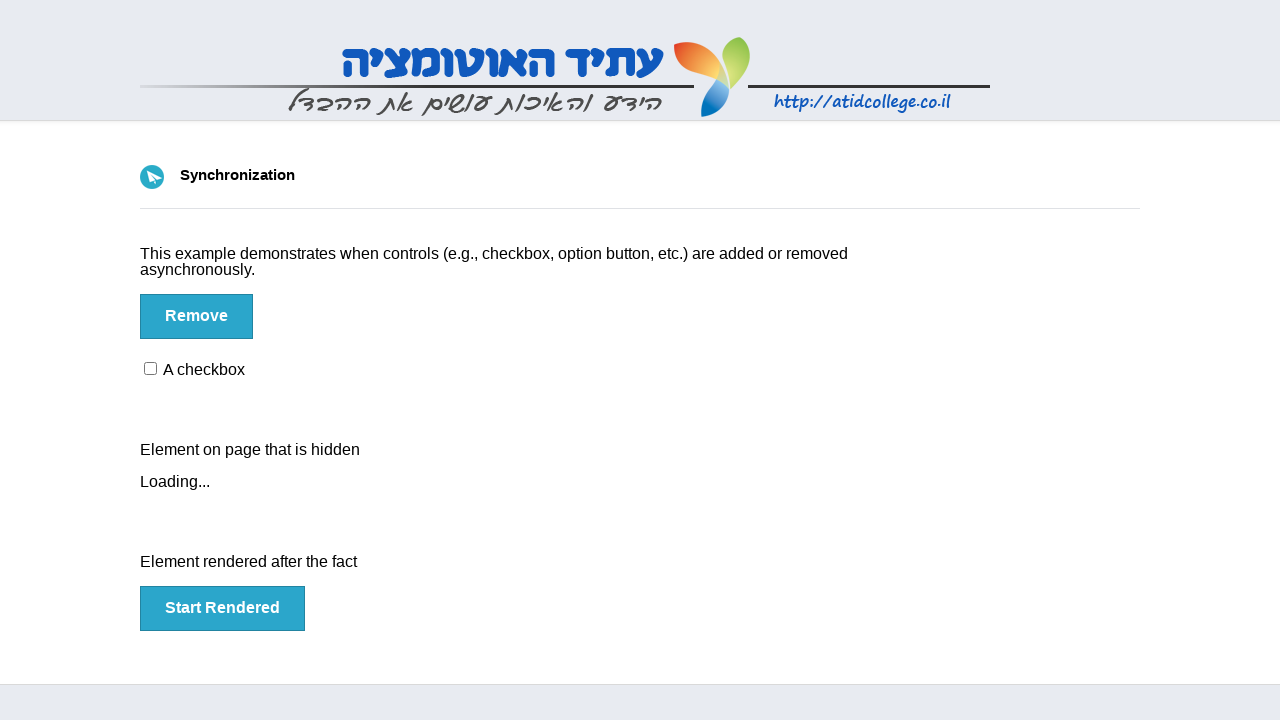

Waited 5 seconds for element to hide
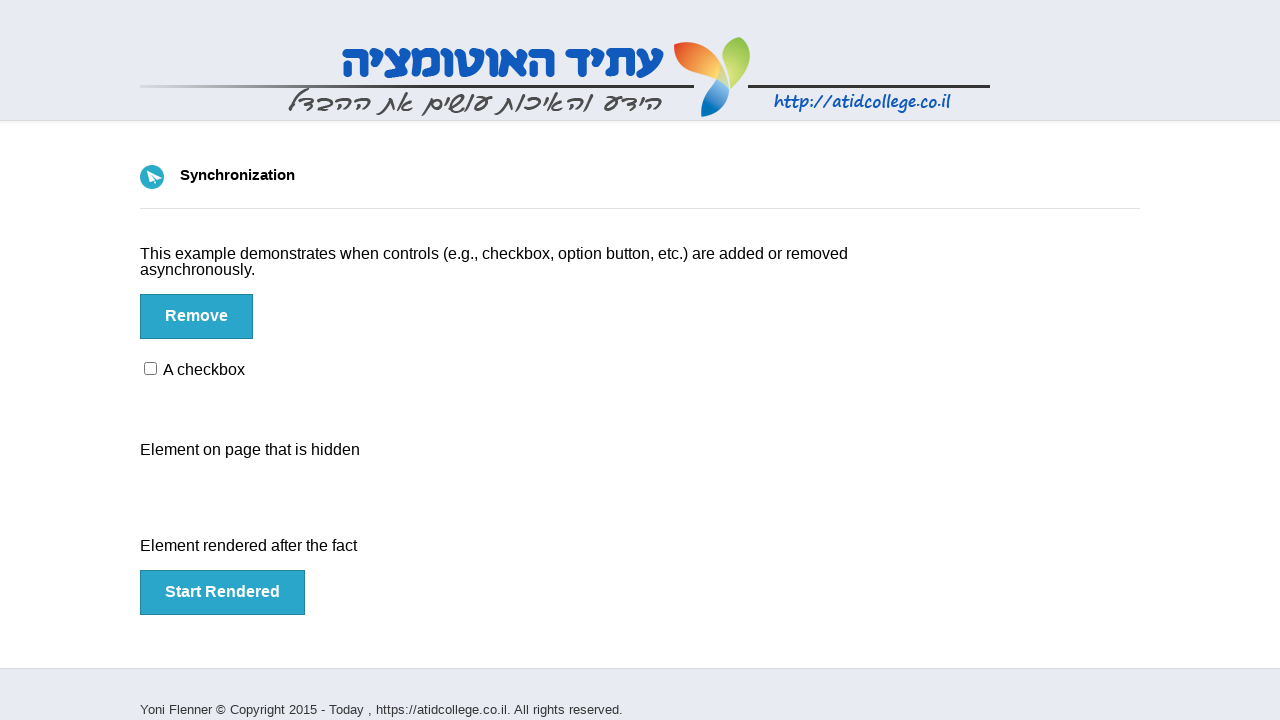

Verified that loading element is hidden
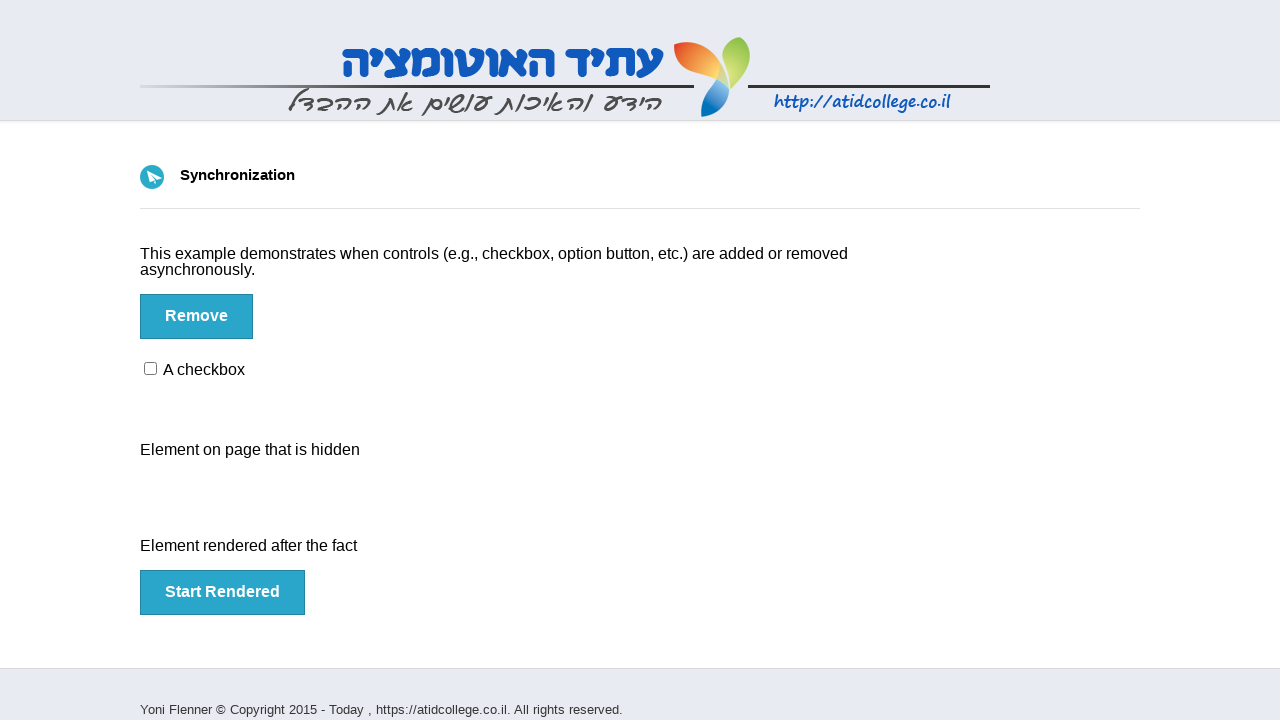

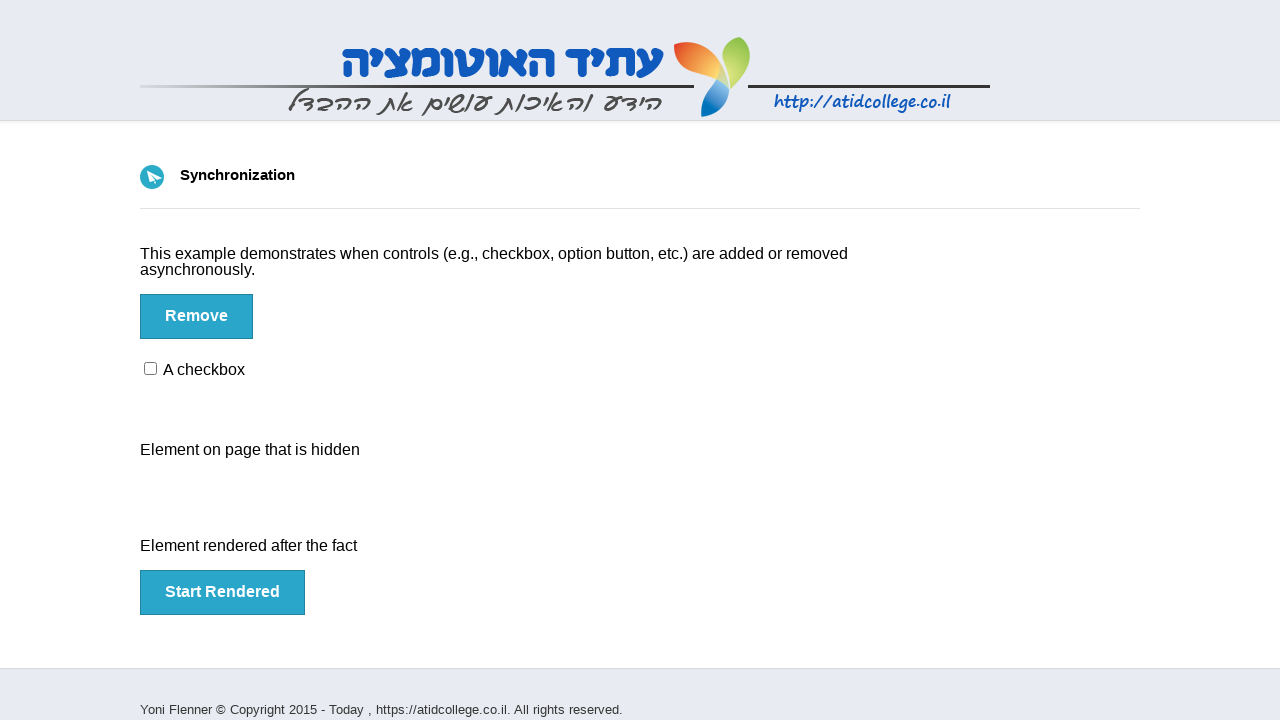